Tests explicit wait functionality by waiting for a price to change to $100, then clicking a book button, reading a value, calculating a mathematical result, and submitting the answer.

Starting URL: http://suninjuly.github.io/explicit_wait2.html

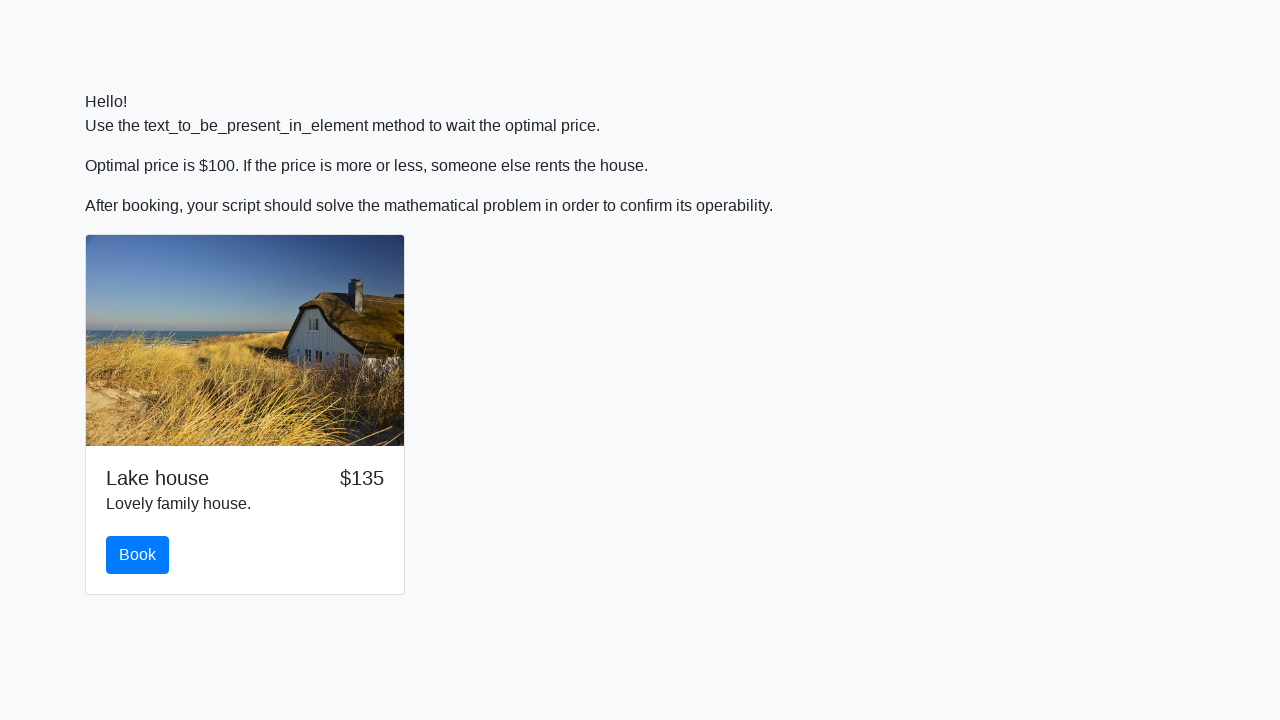

Waited for price to change to $100
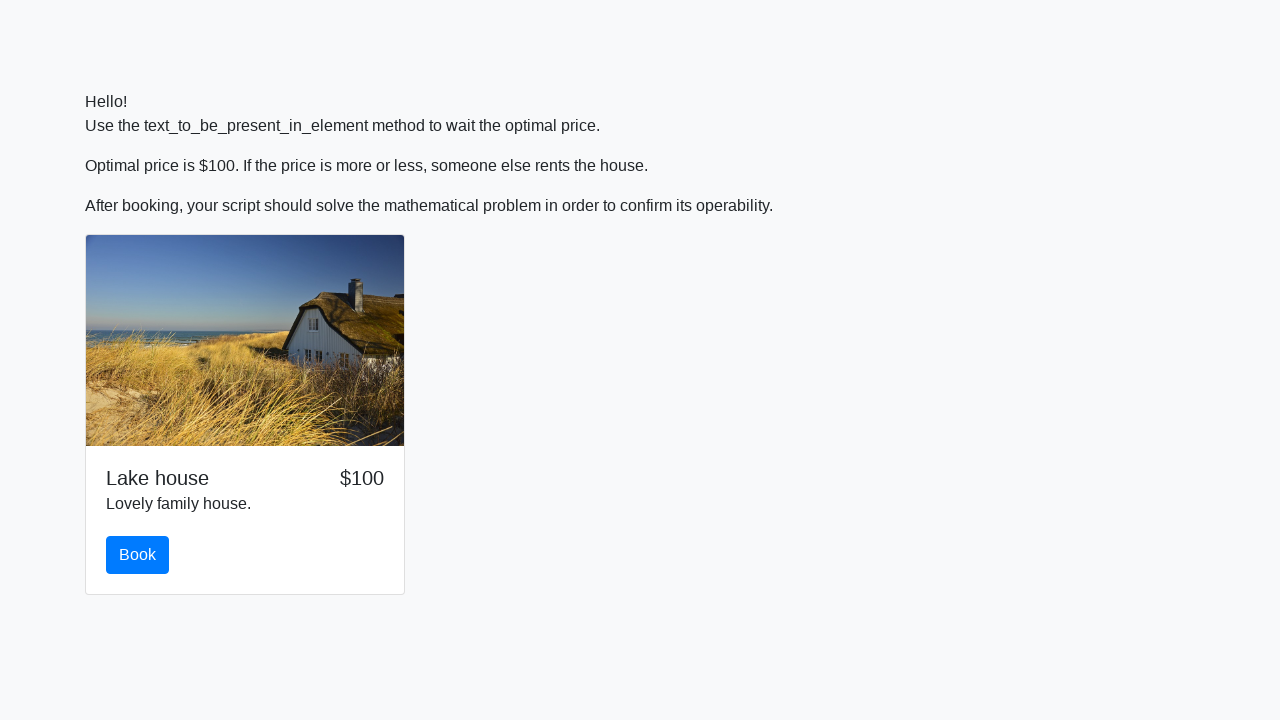

Clicked the book button at (138, 555) on #book
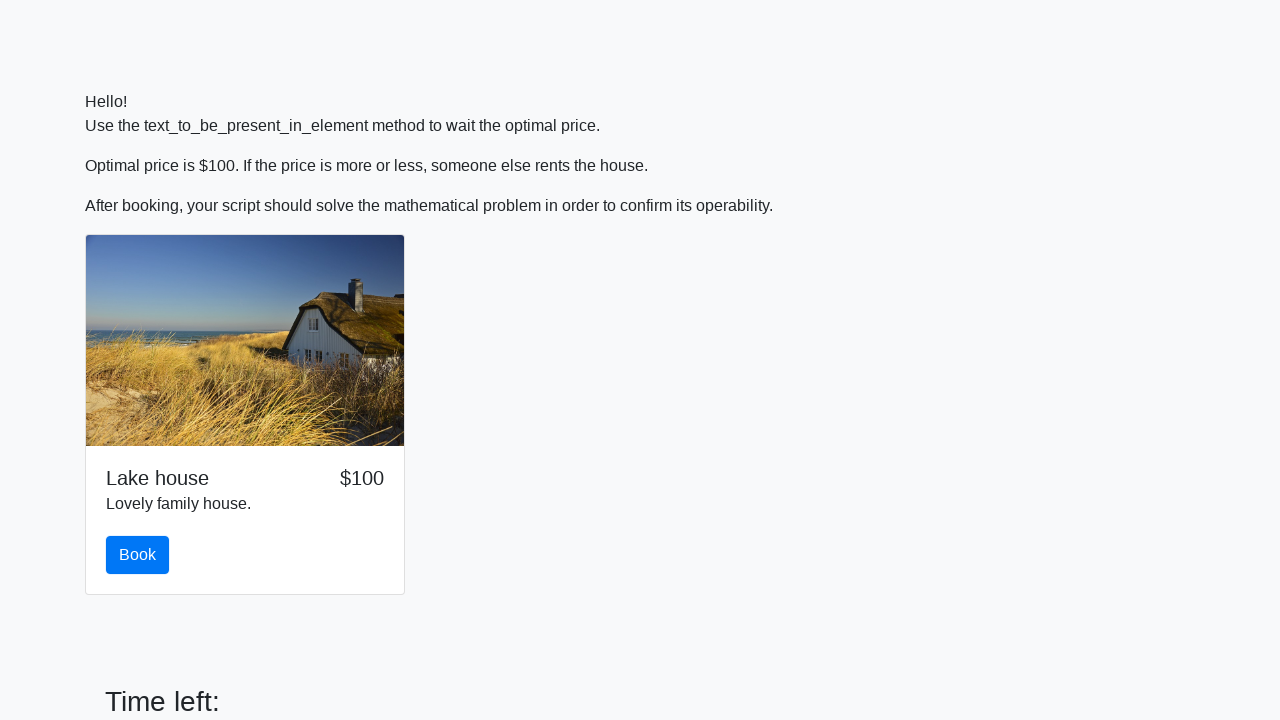

Read value from input_value element: 462
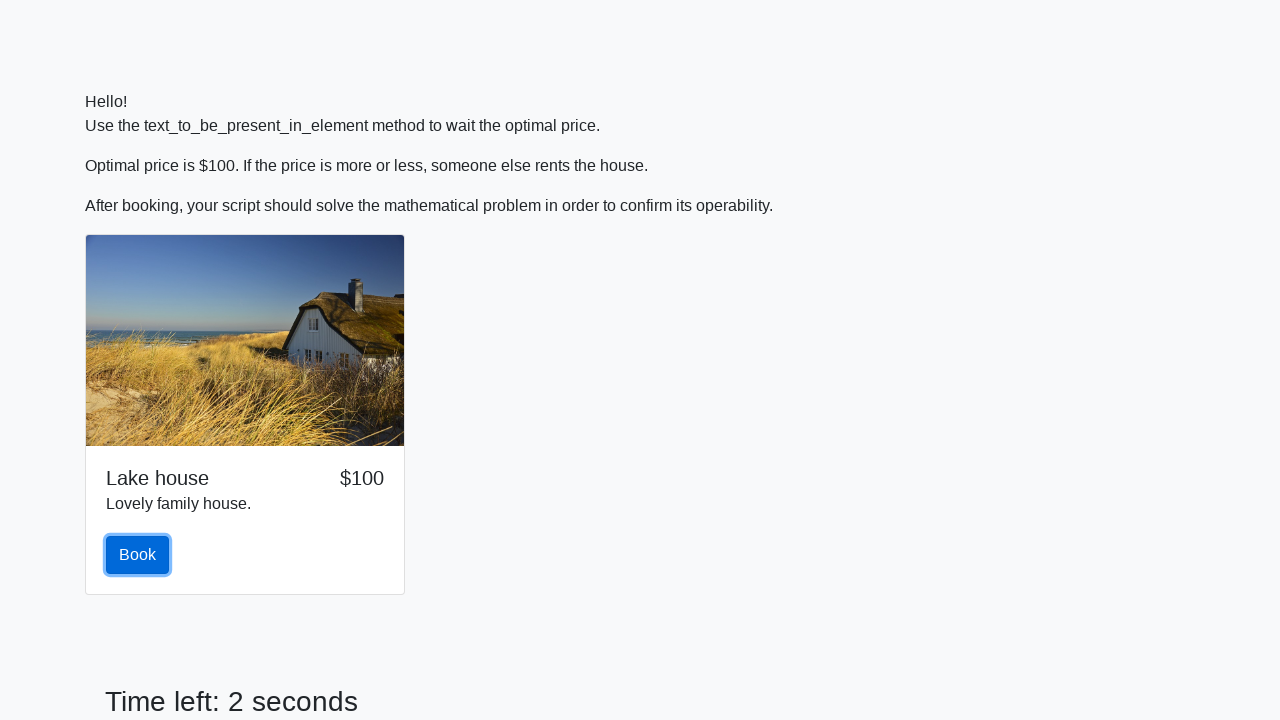

Calculated mathematical result: 0.7964870526431264
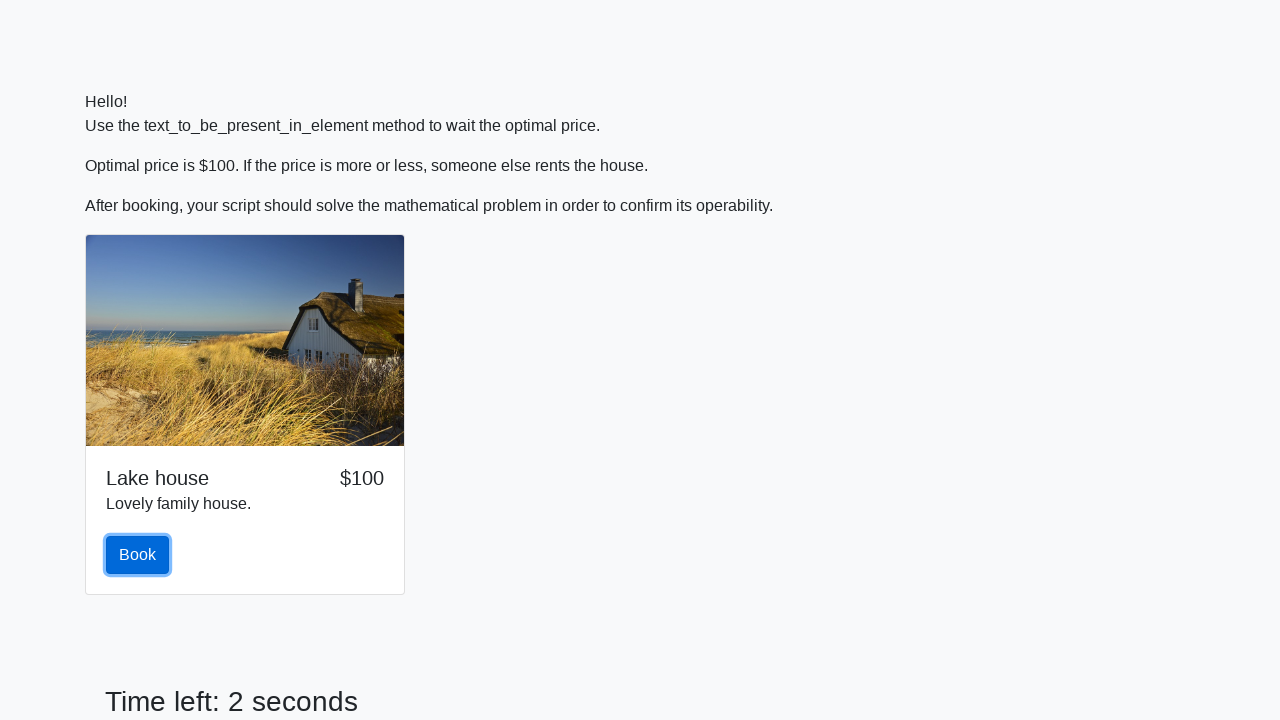

Filled answer field with calculated value: 0.7964870526431264 on #answer
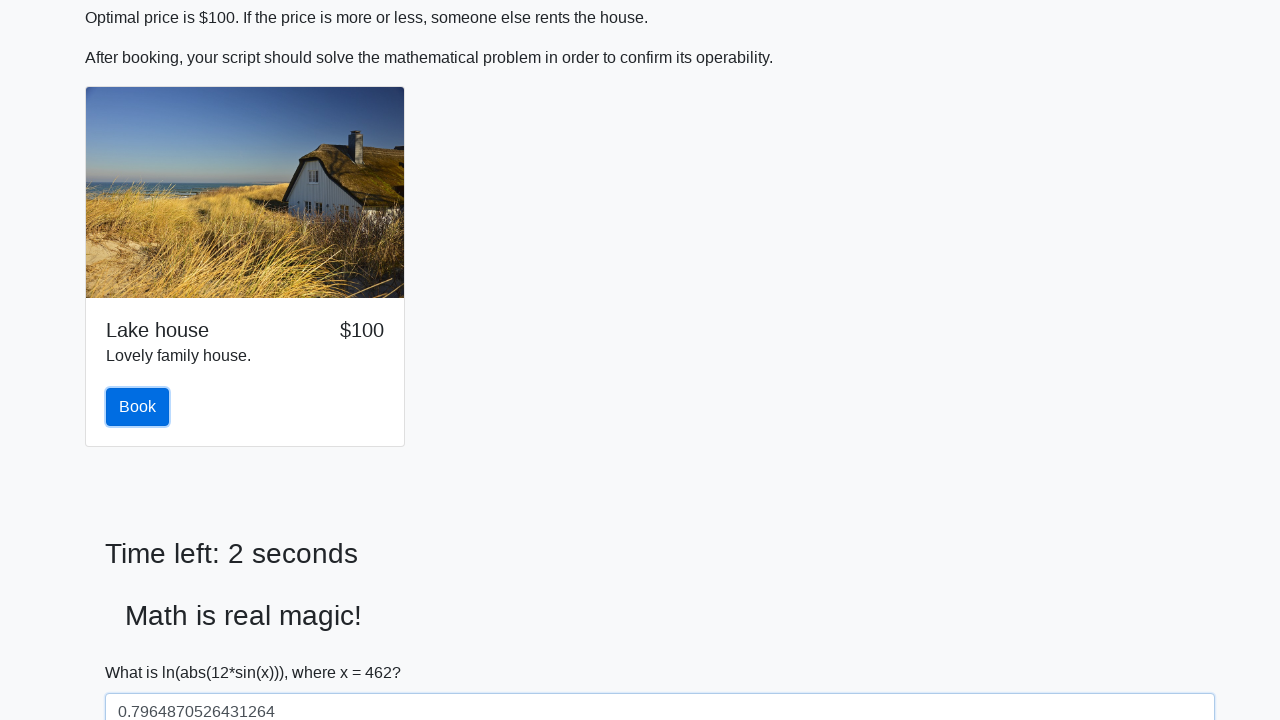

Clicked the solve button to submit answer at (143, 651) on #solve
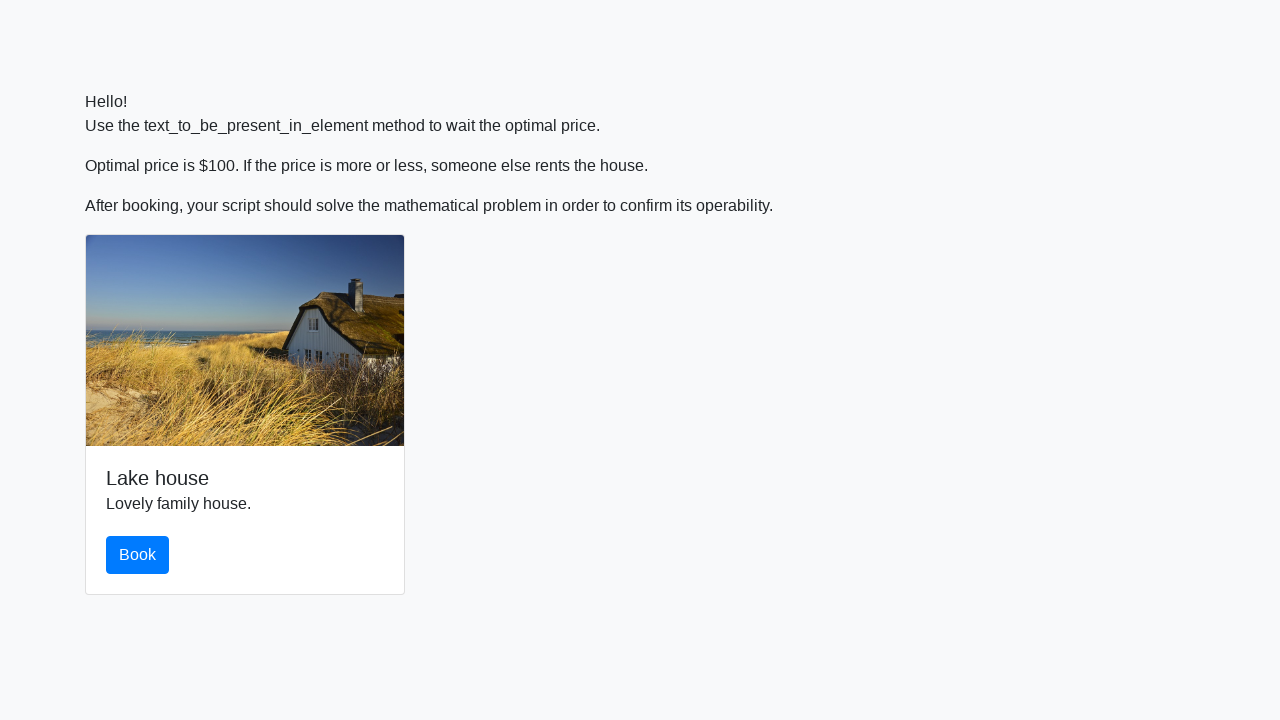

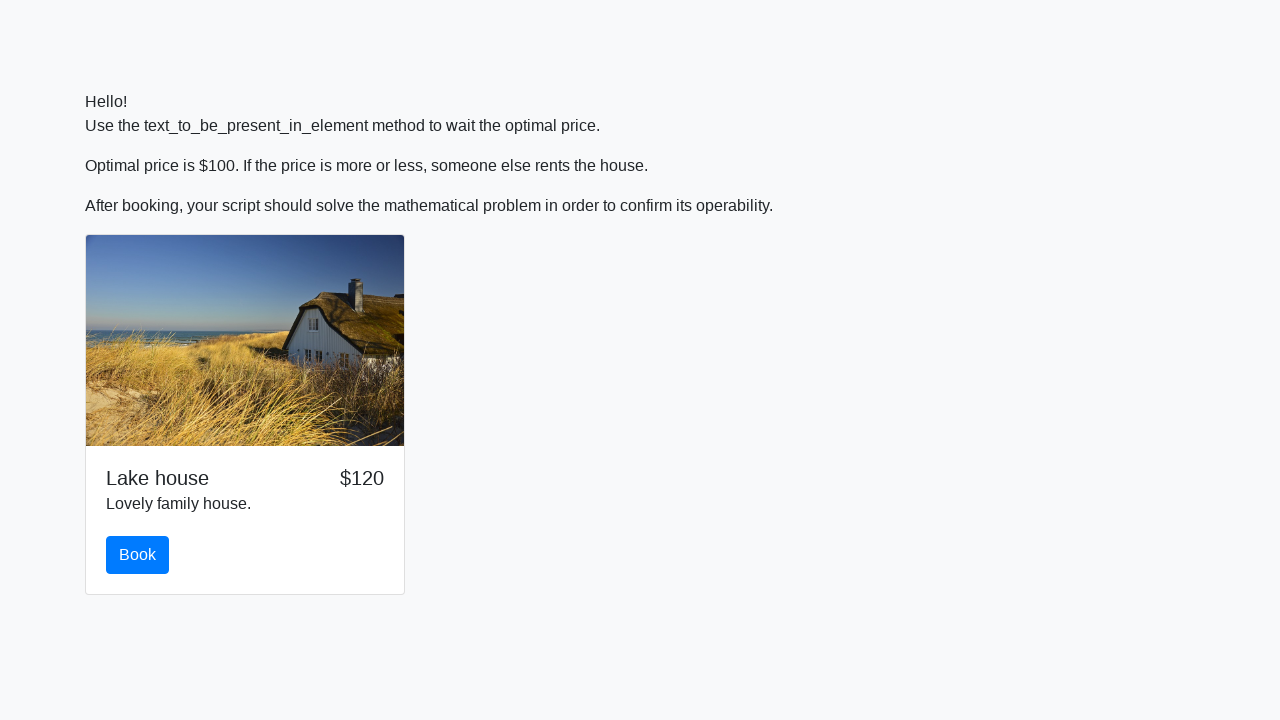